Tests browser window handling by clicking a button that opens a new tab

Starting URL: https://demoqa.com/browser-windows

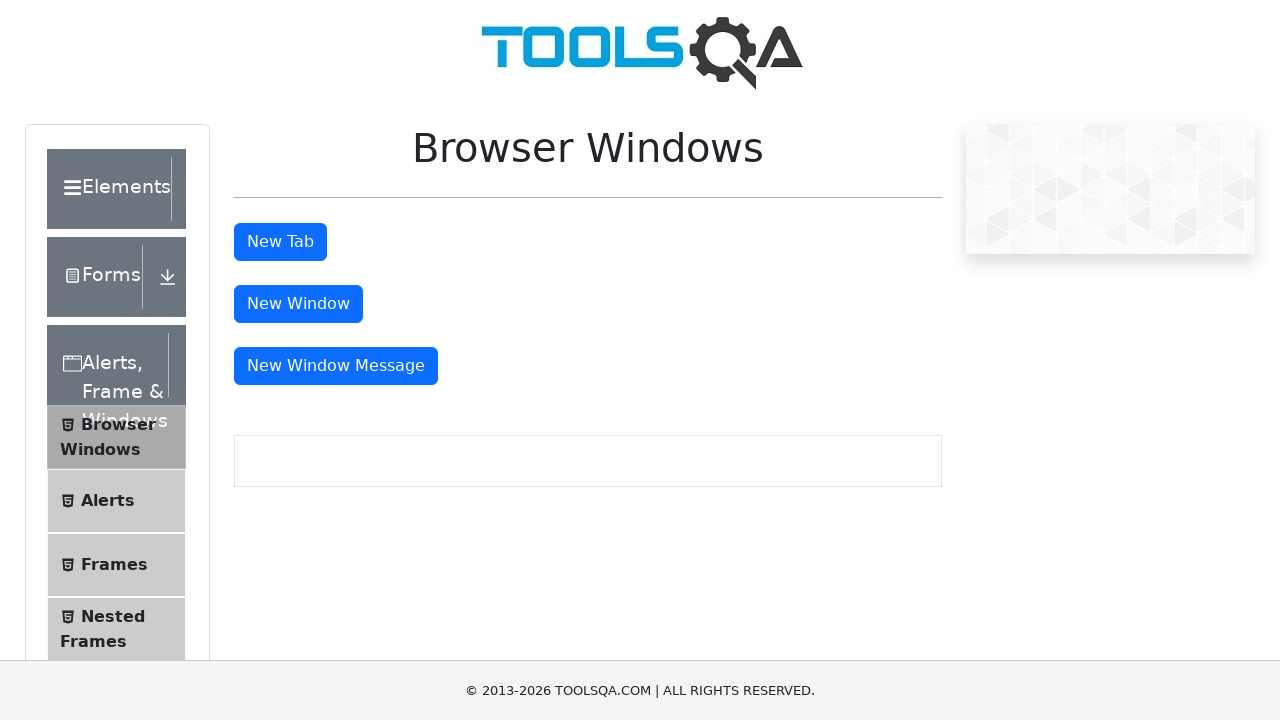

Clicked tab button to open a new tab at (280, 242) on #tabButton
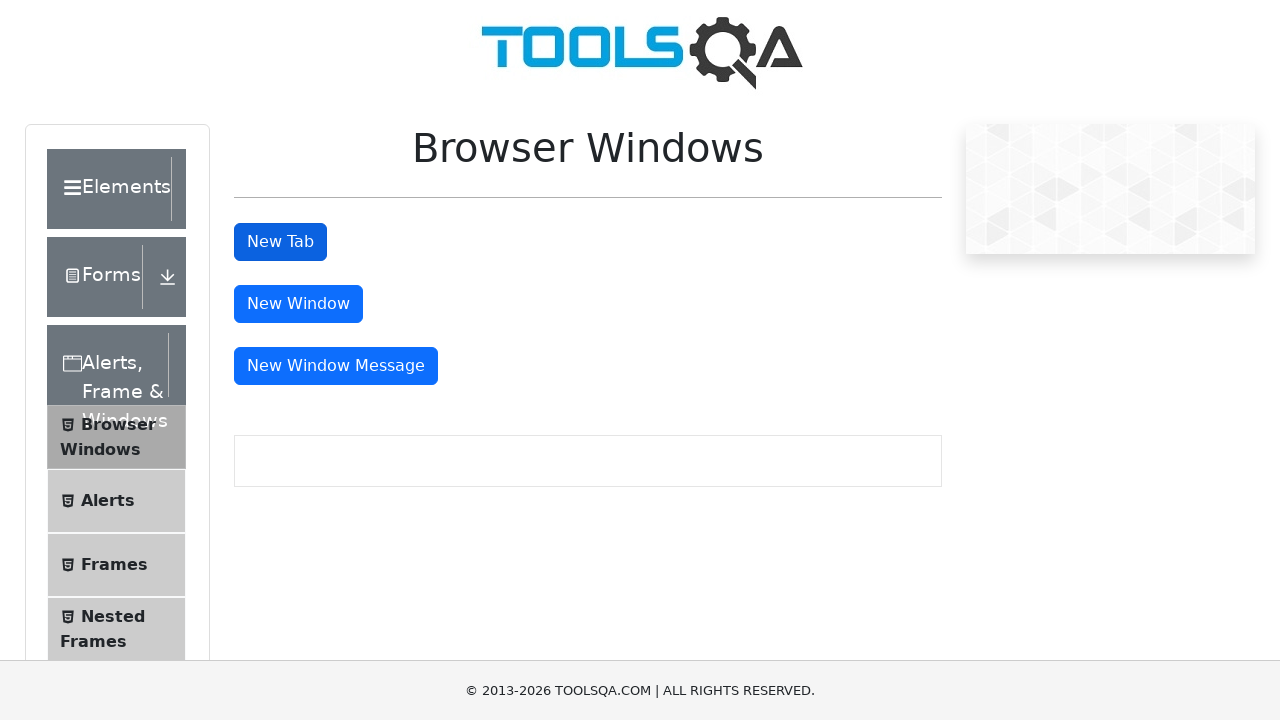

Waited for new tab to open
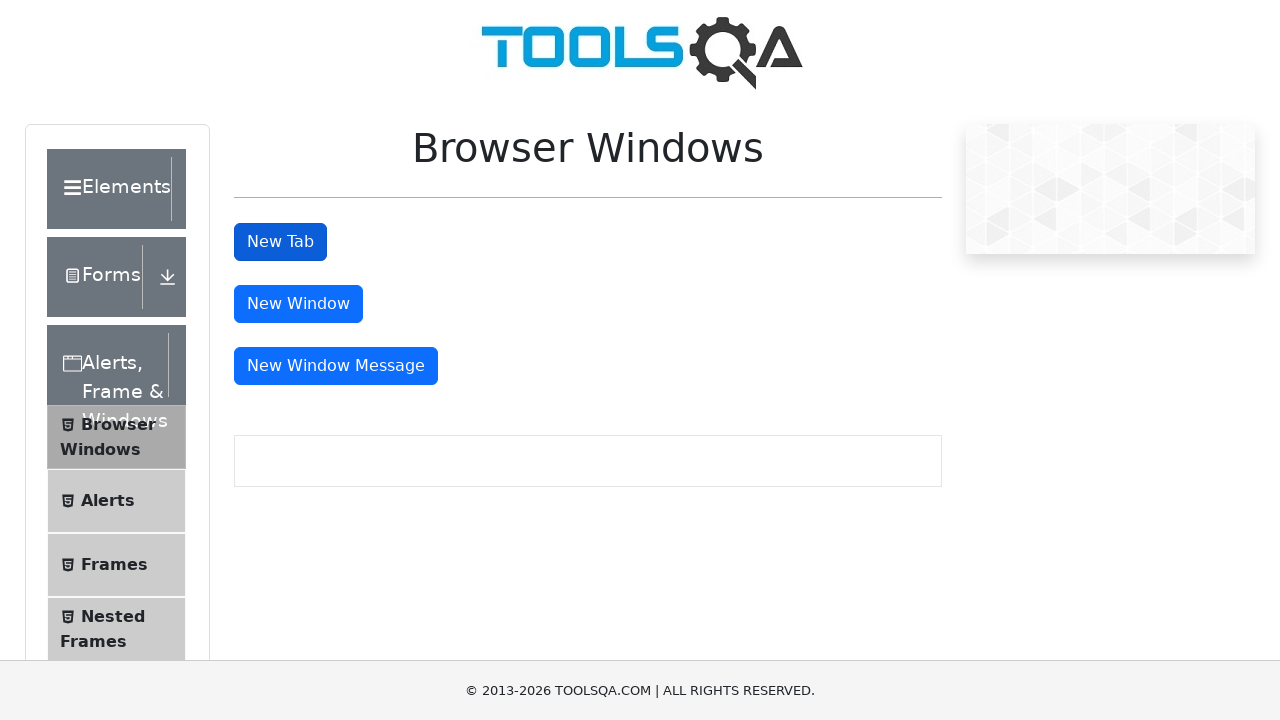

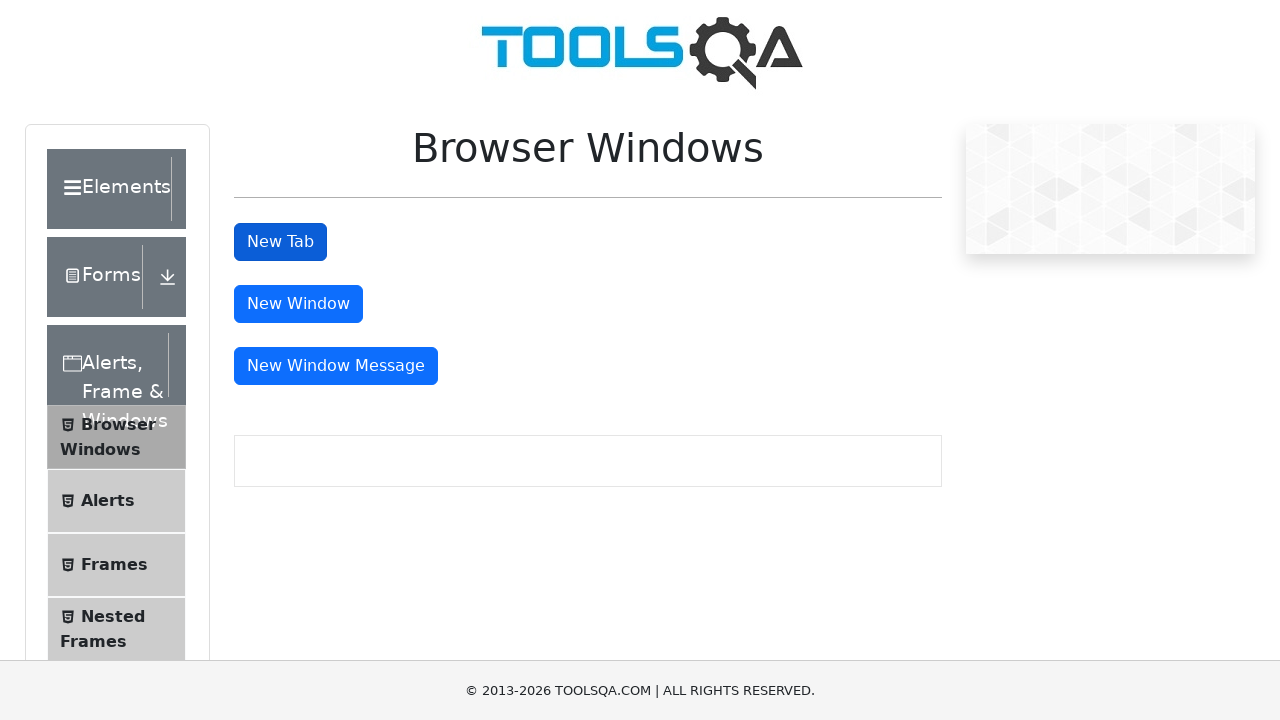